Tests dropdown/select element functionality by selecting options using different methods: by visible text, by value attribute, by index, and by label. Verifies the final selected value.

Starting URL: https://freelance-learn-automation.vercel.app/signup

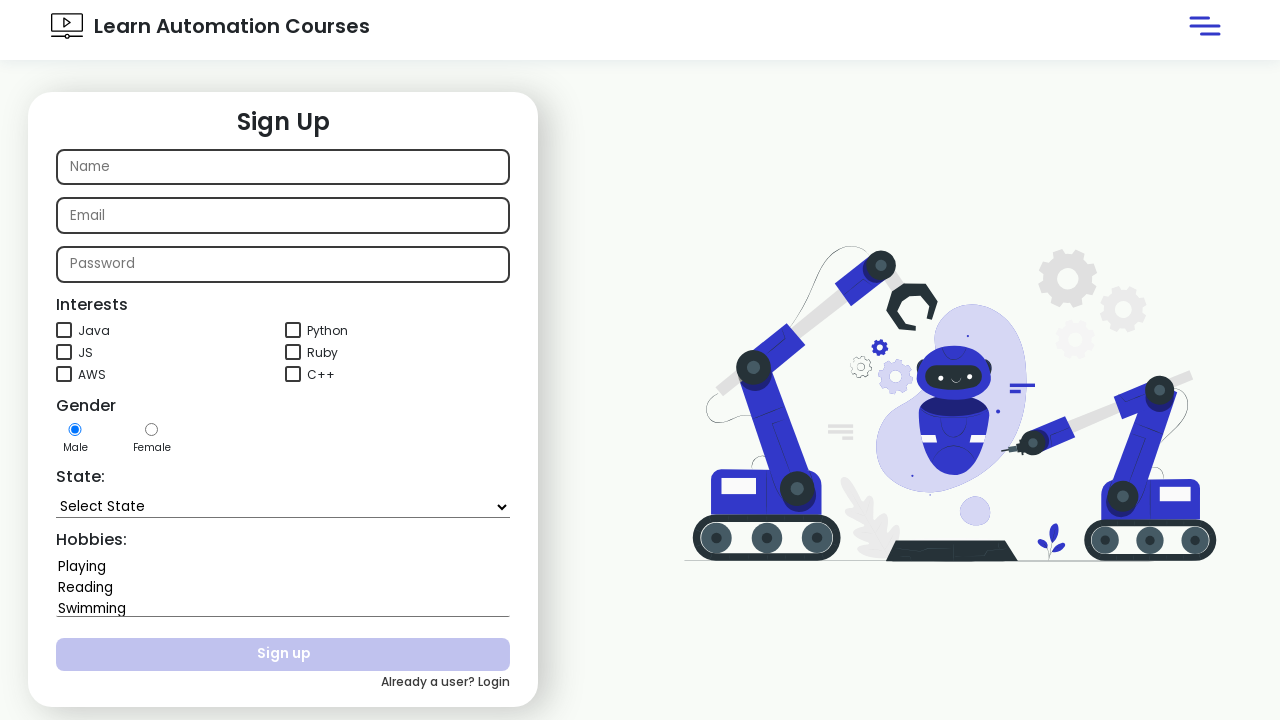

Selected 'Goa' from dropdown by visible text on #state
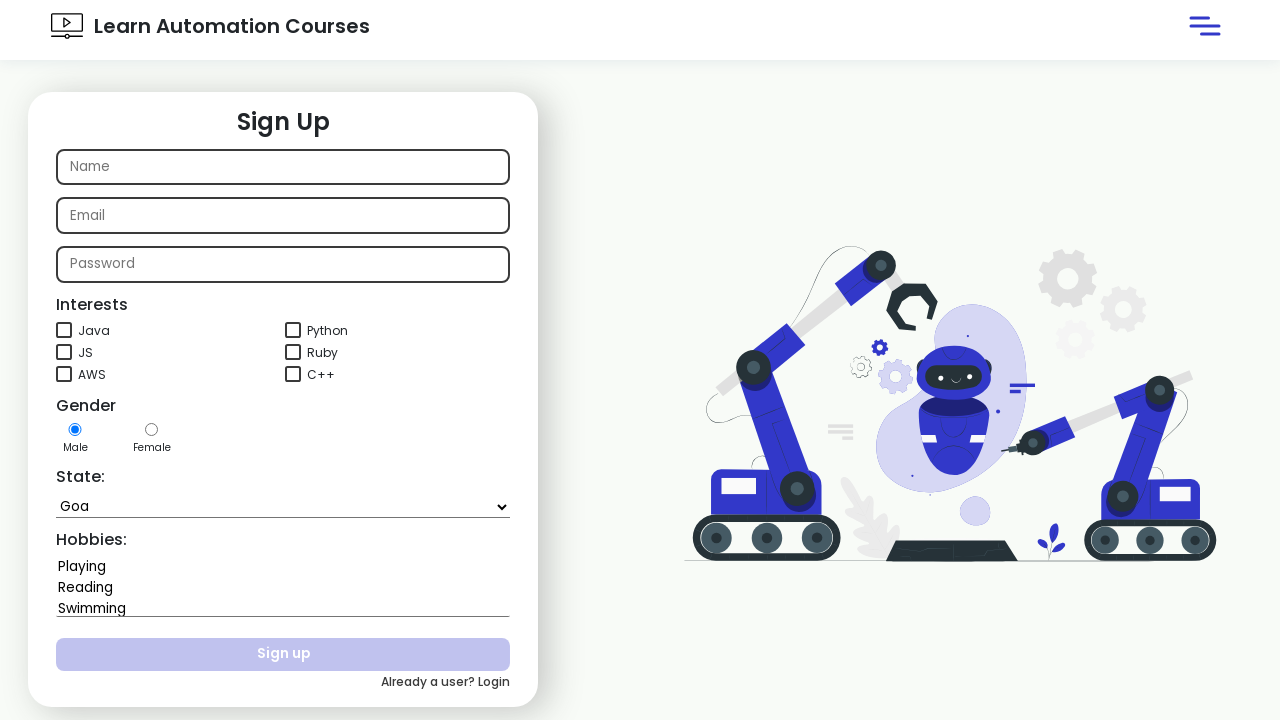

Selected 'Gujarat' from dropdown by value attribute on #state
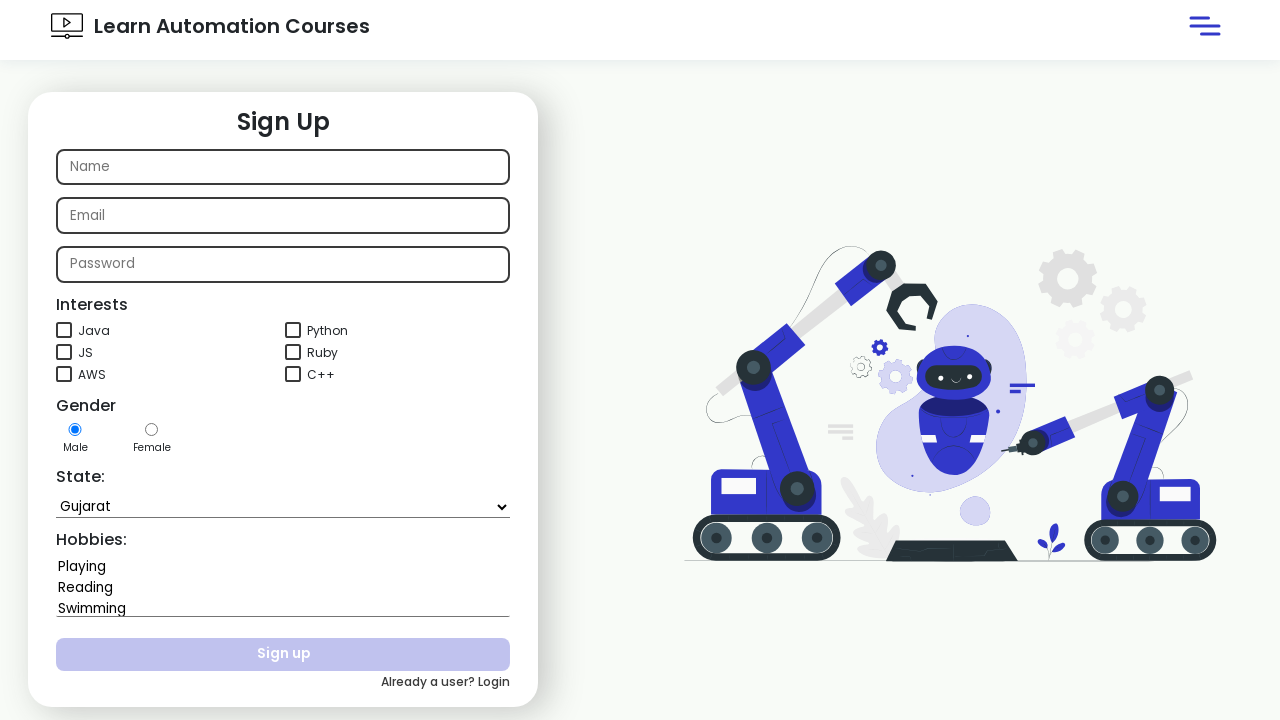

Selected option at index 2 from dropdown on #state
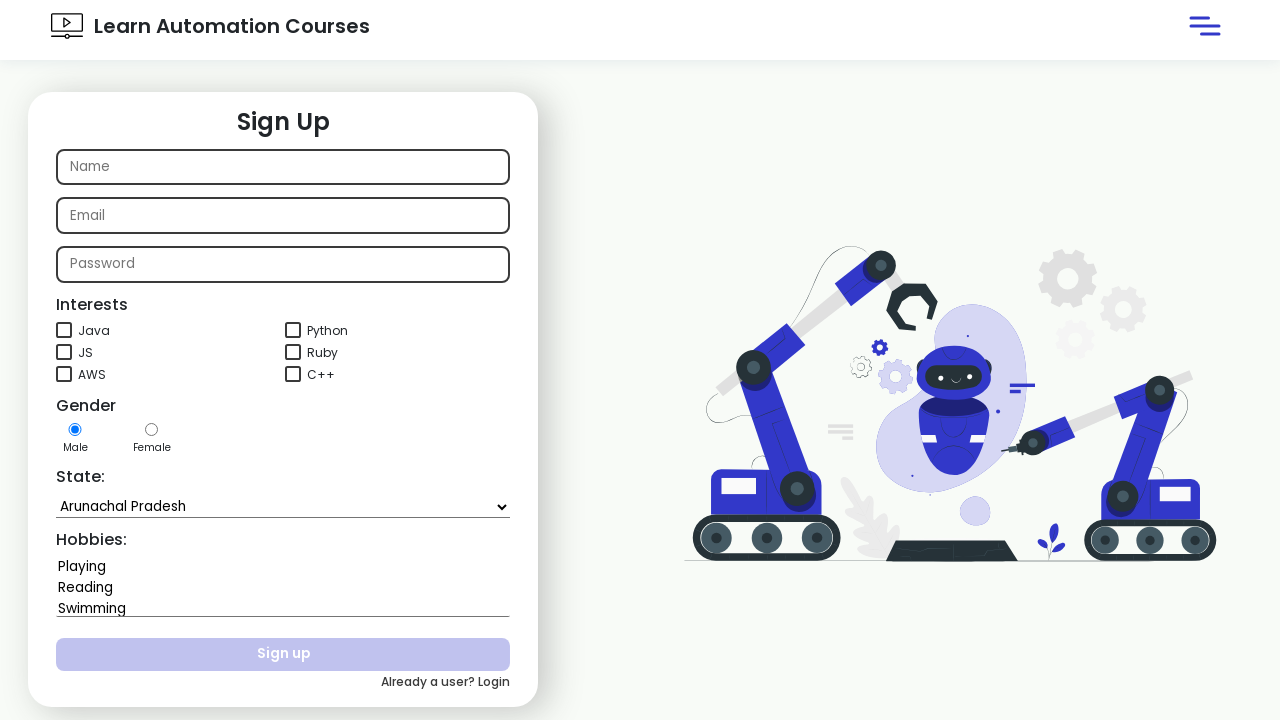

Selected 'Haryana' from dropdown by label on #state
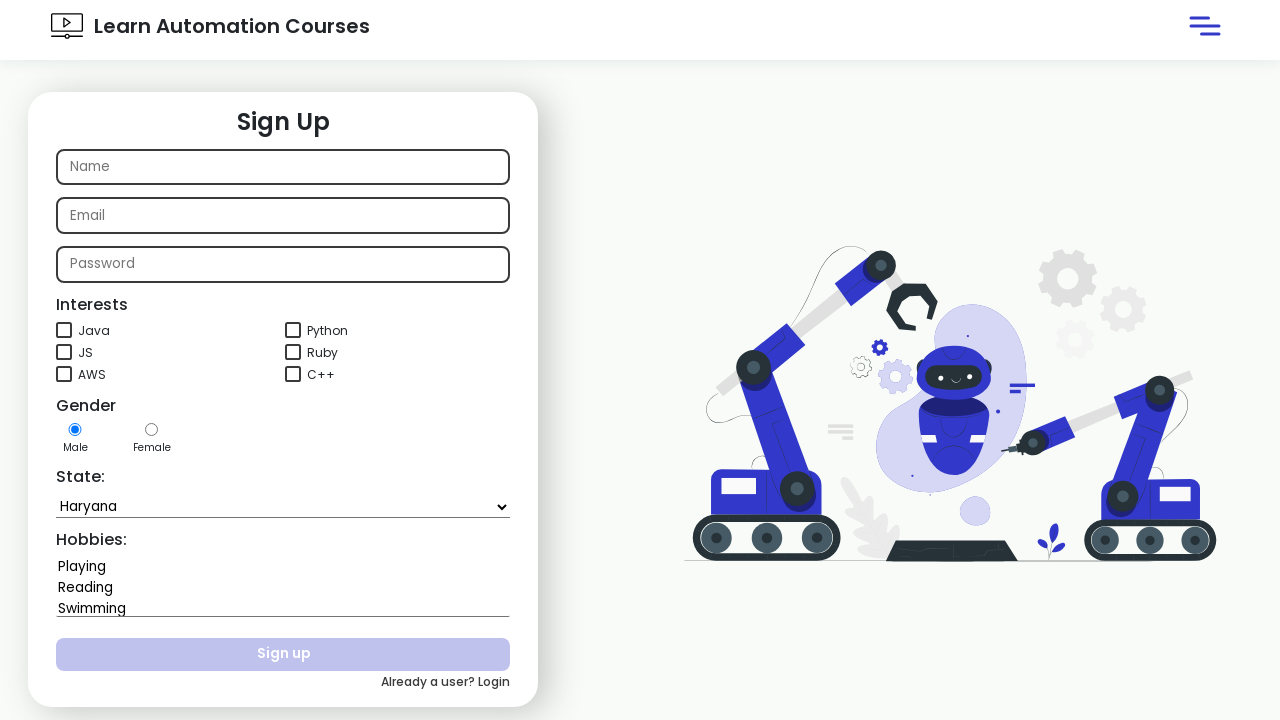

Verified that dropdown value is 'Haryana'
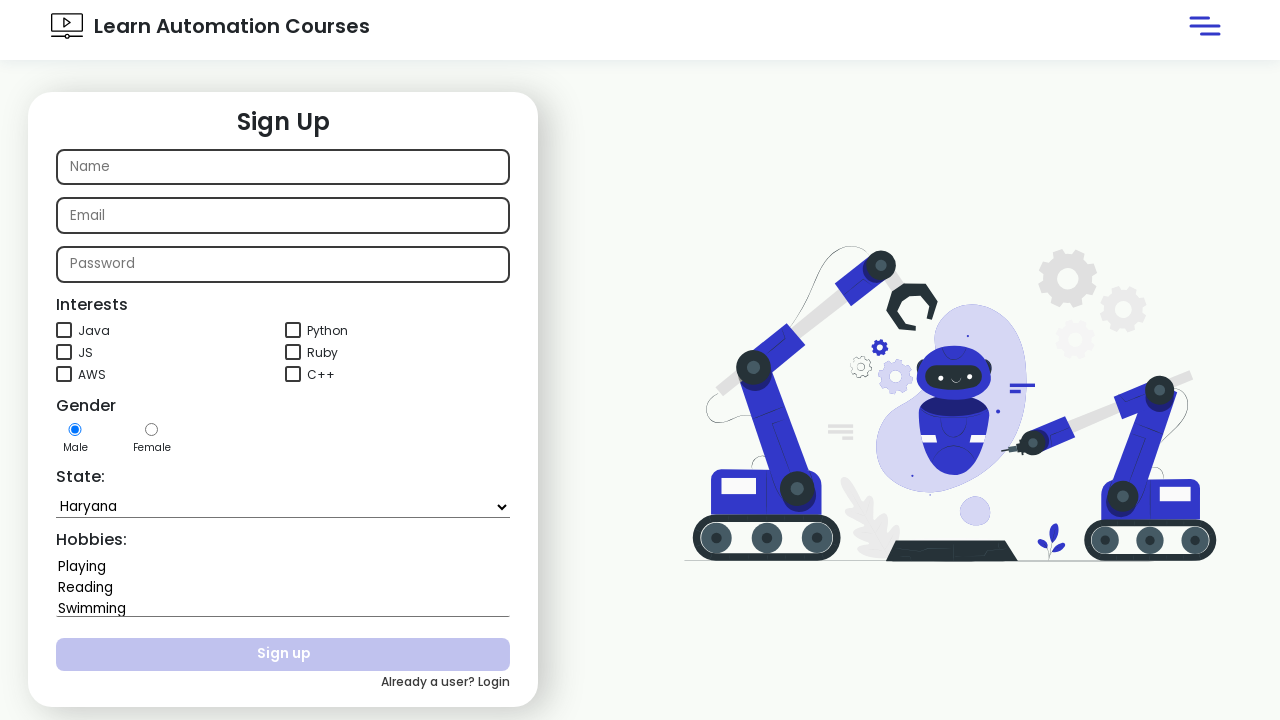

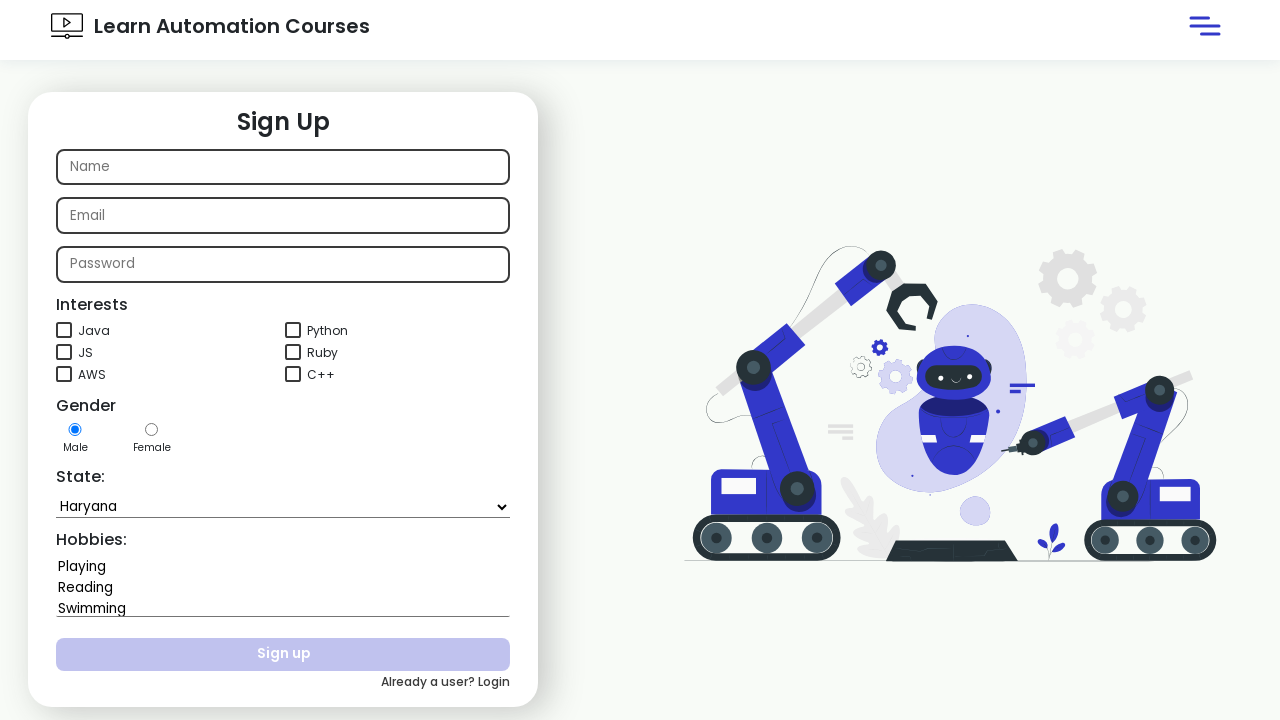